Tests removing a product from the shopping cart and verifies that the empty cart message is displayed.

Starting URL: http://intershop6.skillbox.ru/product-category/catalog/

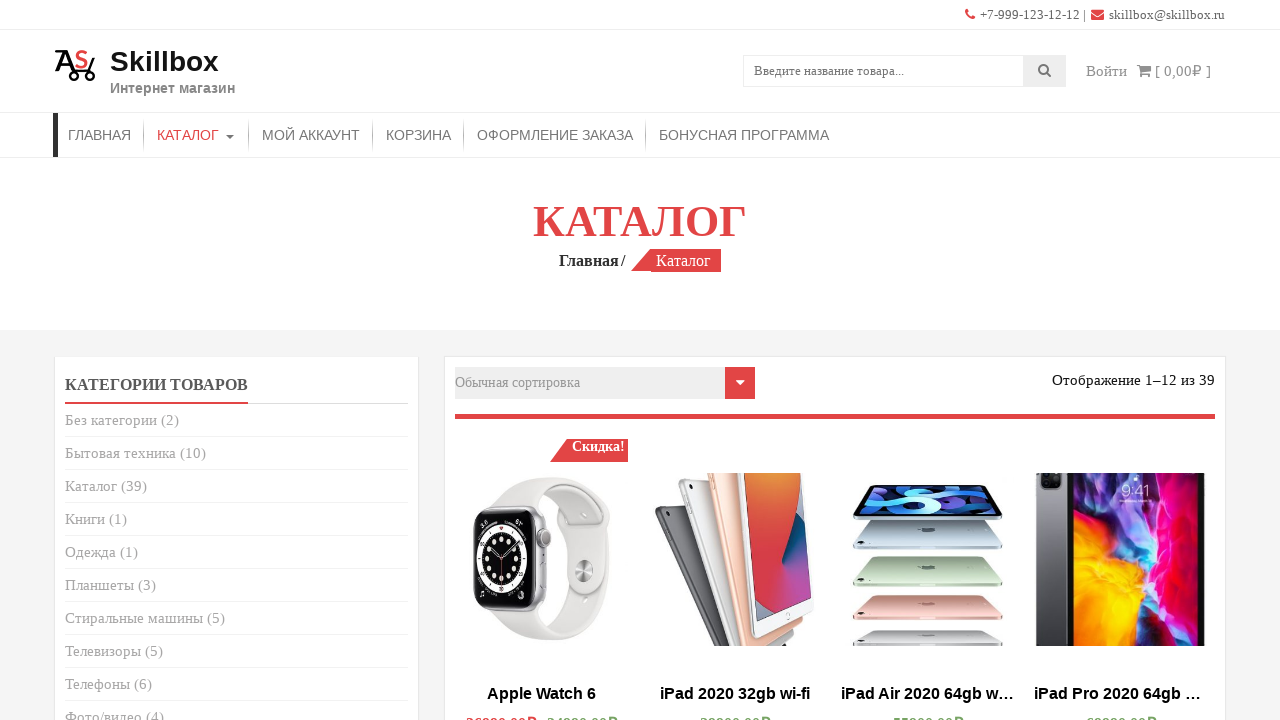

Clicked add to cart button on first product at (542, 361) on .product:nth-child(1) .button
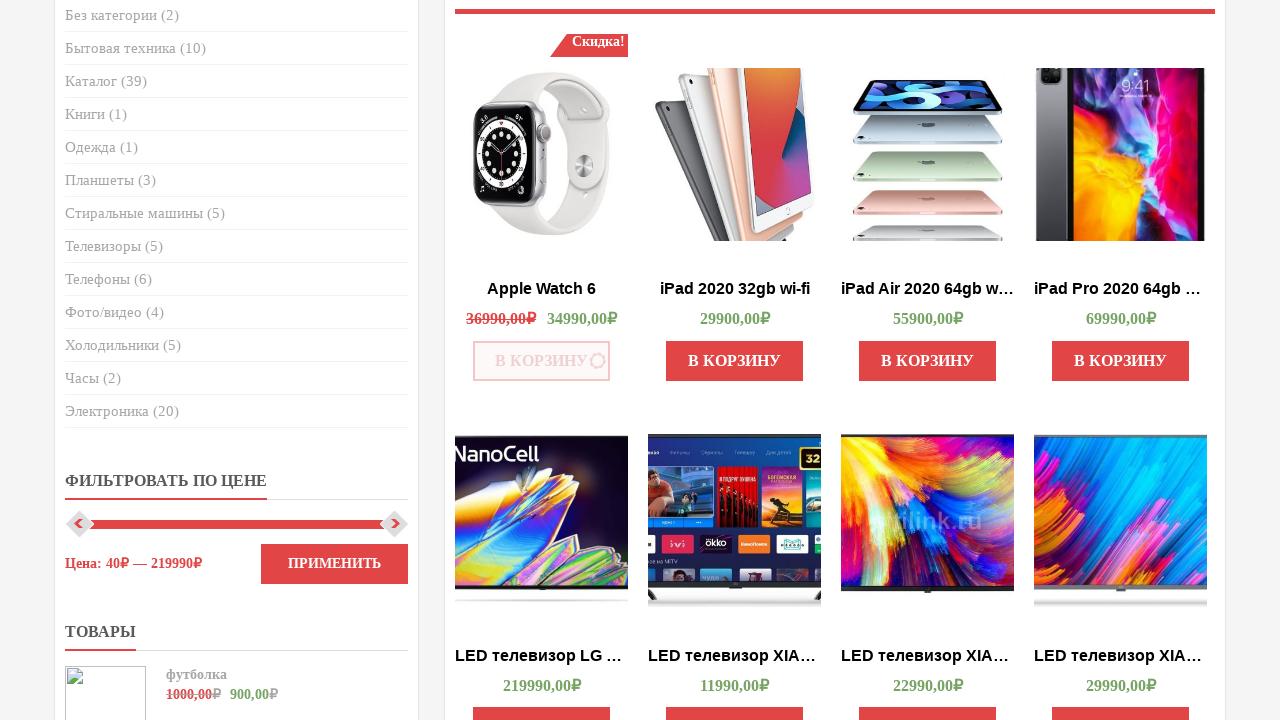

Clicked to view cart at (542, 361) on .added_to_cart
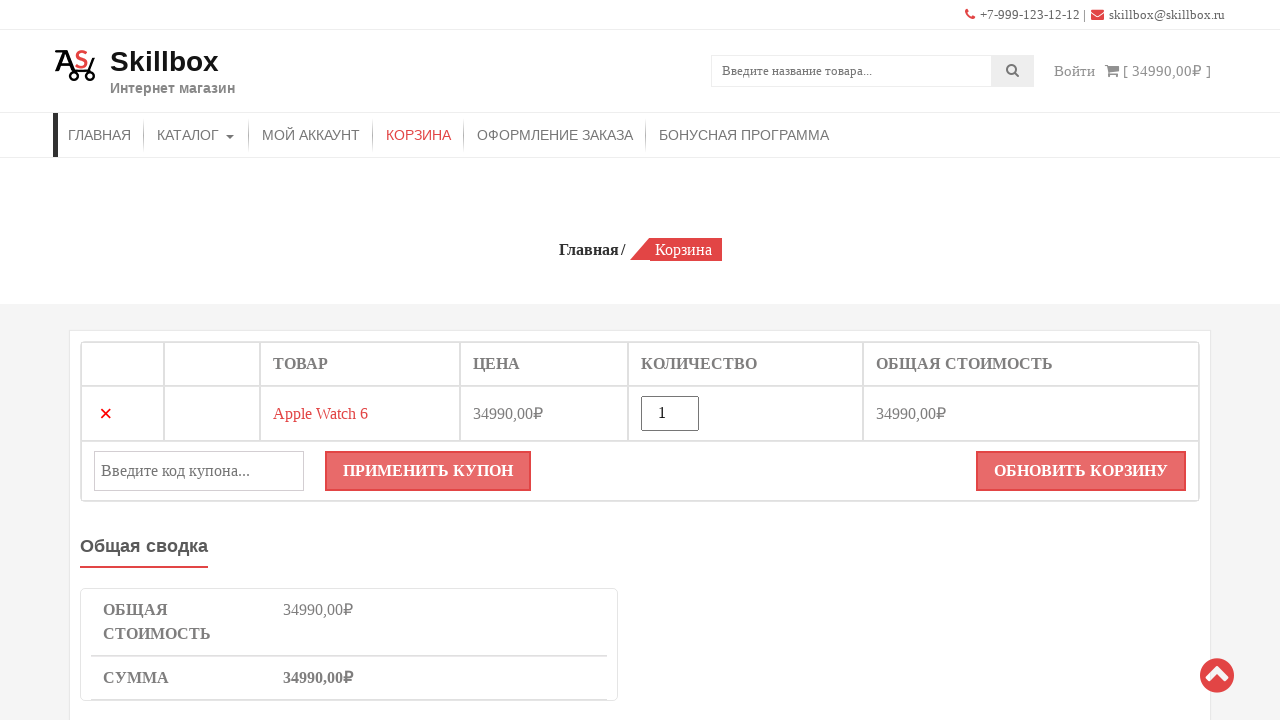

Clicked delete product button at (106, 414) on text=×
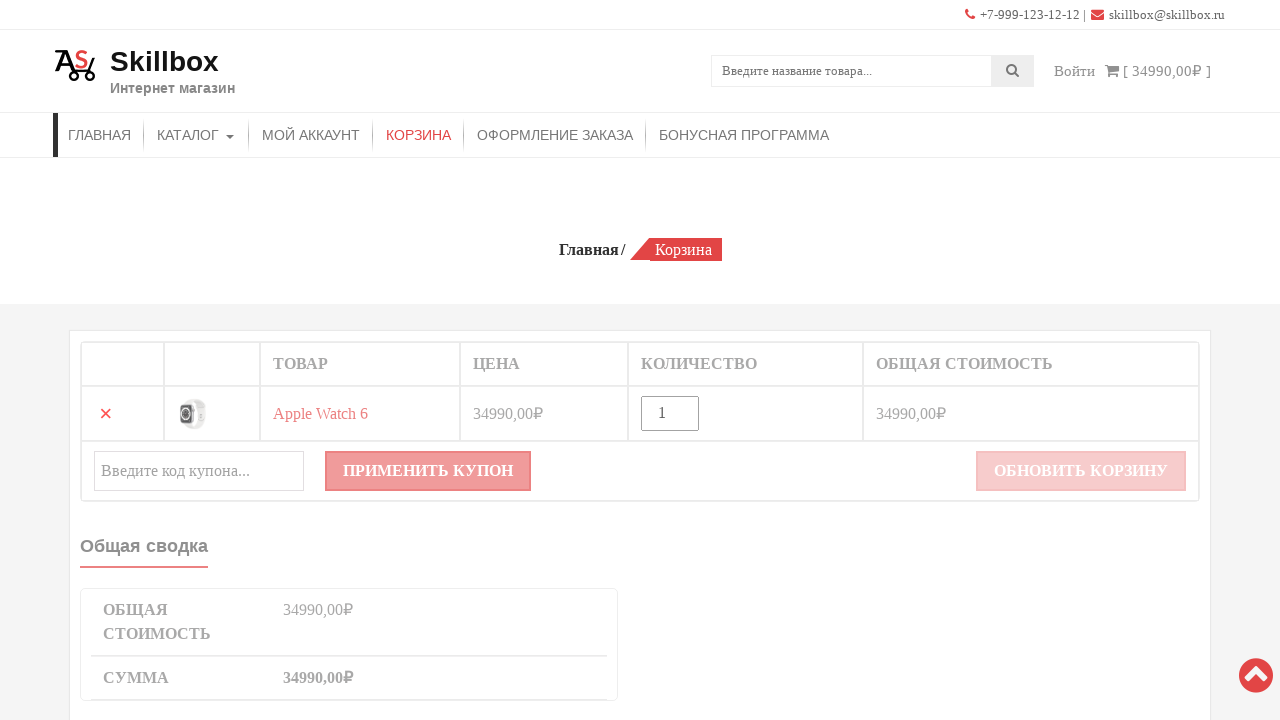

Empty cart message appeared
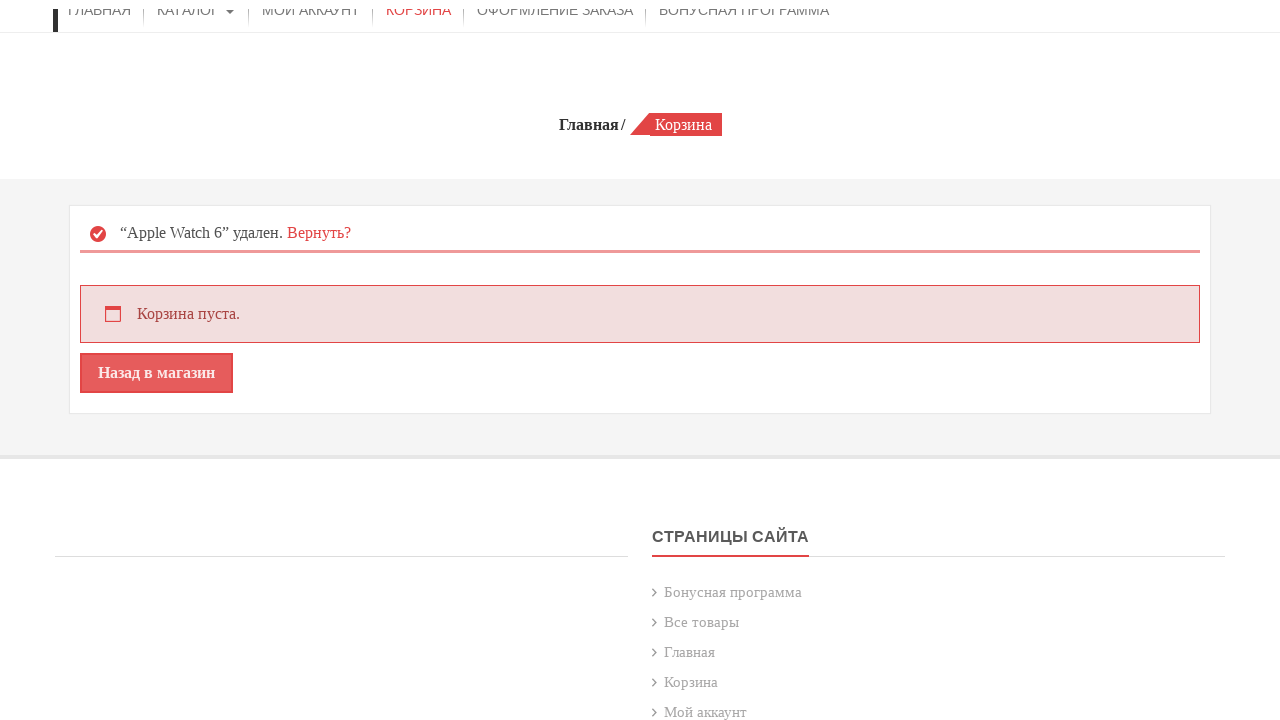

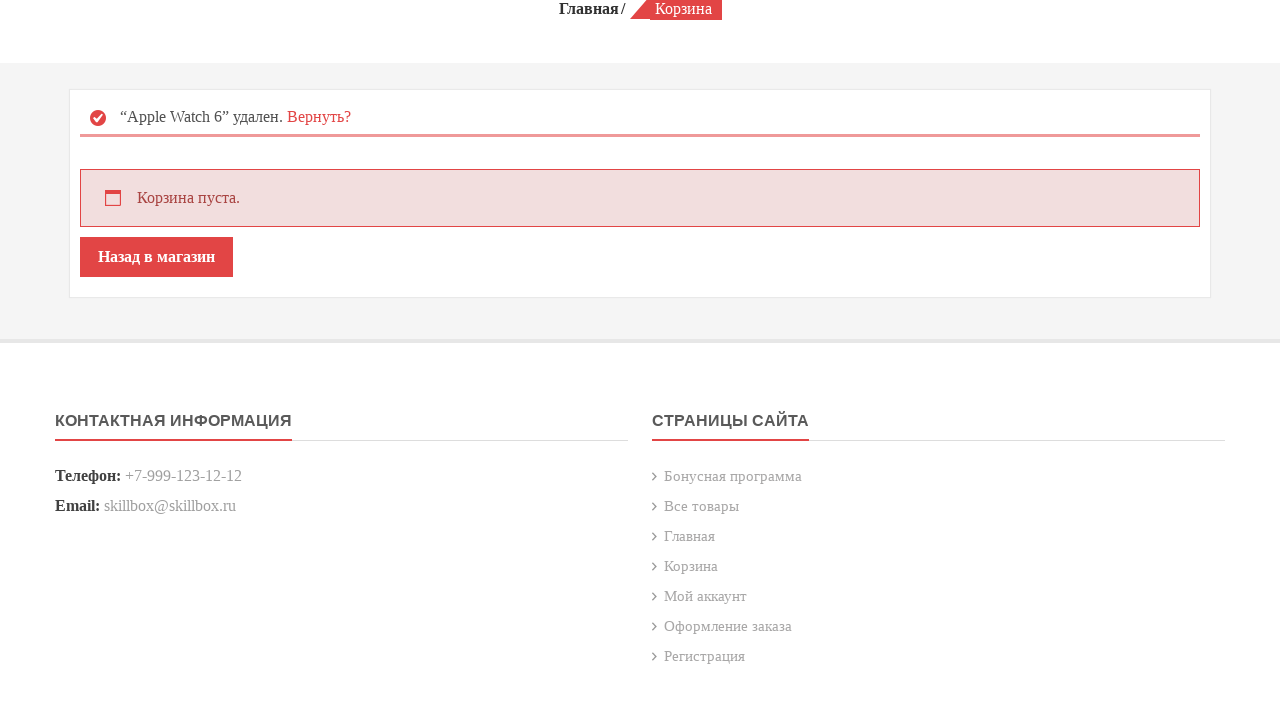